Tests Bootstrap dropdown component by clicking the dropdown button and selecting different menu items

Starting URL: https://getbootstrap.com/docs/4.0/components/dropdowns/

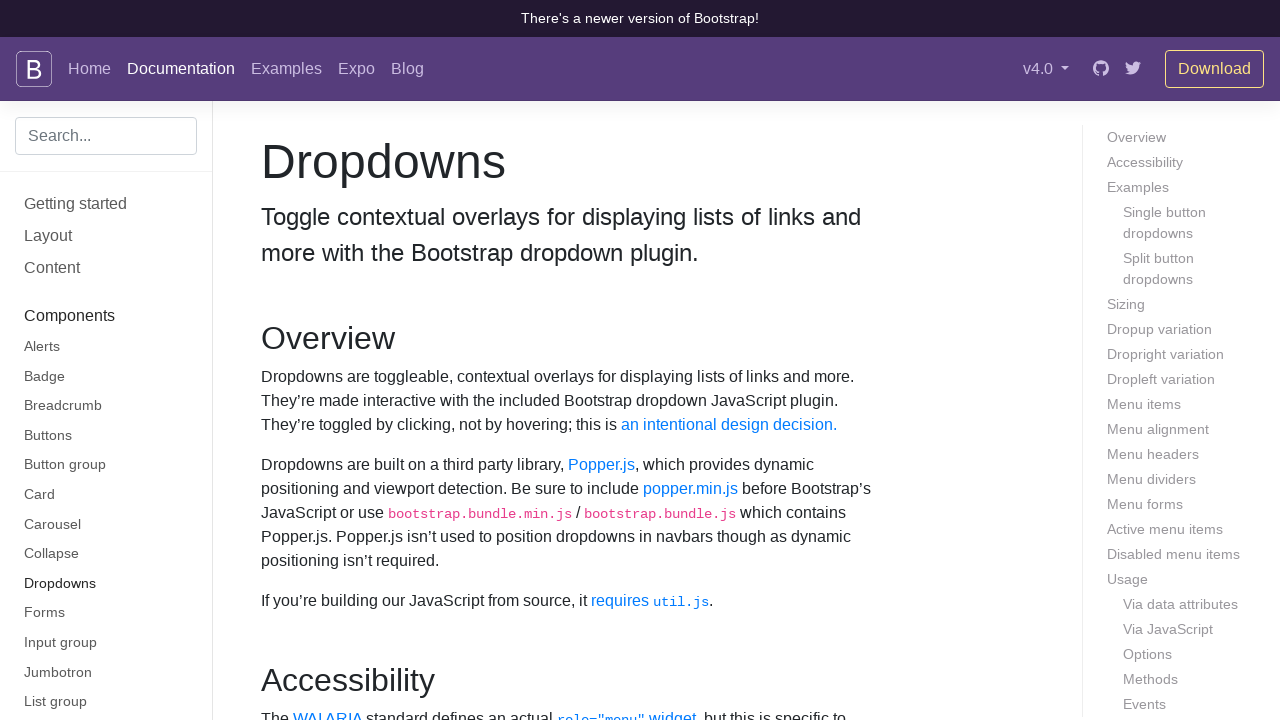

Clicked dropdown button to open menu at (370, 360) on button#dropdownMenuButton
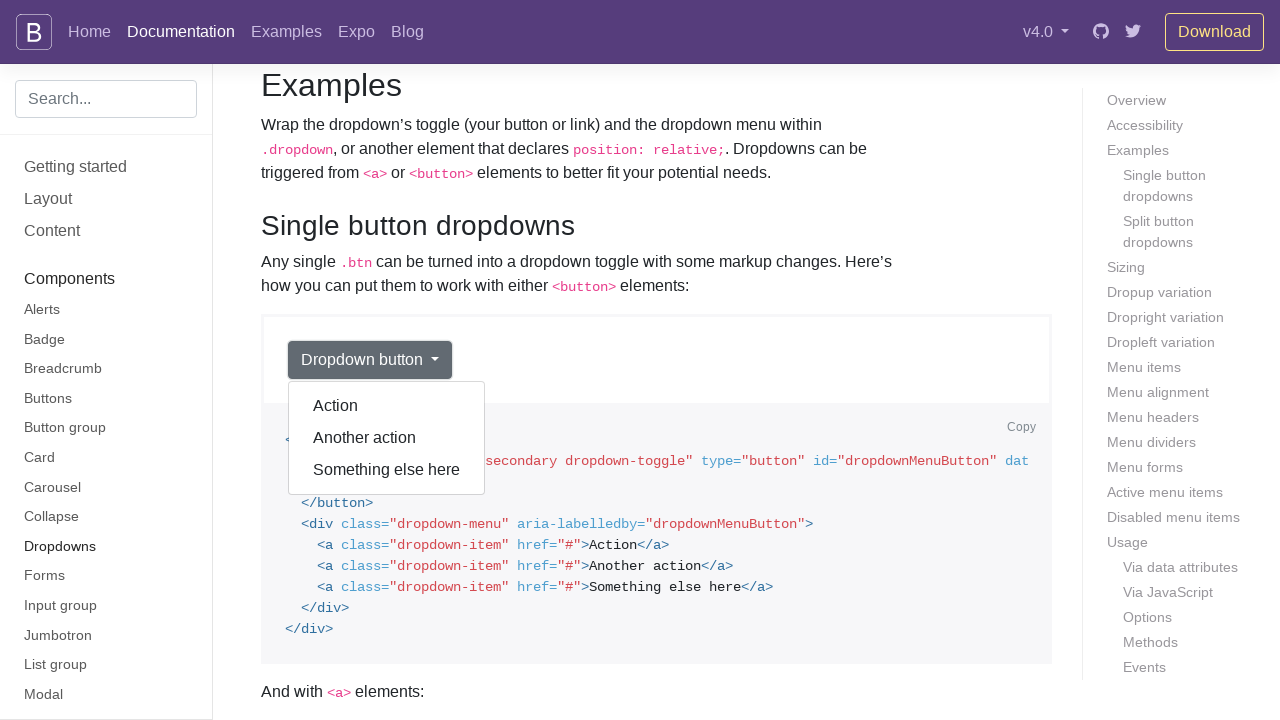

Selected 'Action' menu item from dropdown at (387, 406) on a:text('Action')
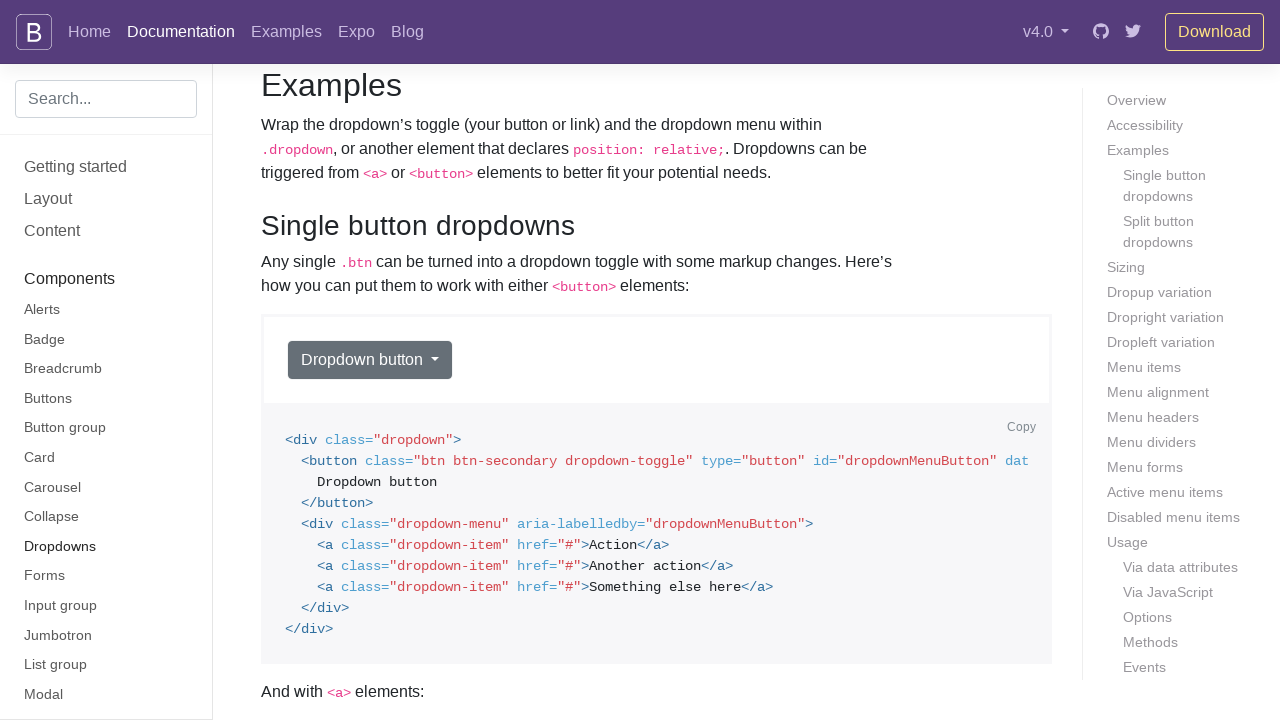

Clicked dropdown button to reopen menu at (370, 360) on button#dropdownMenuButton
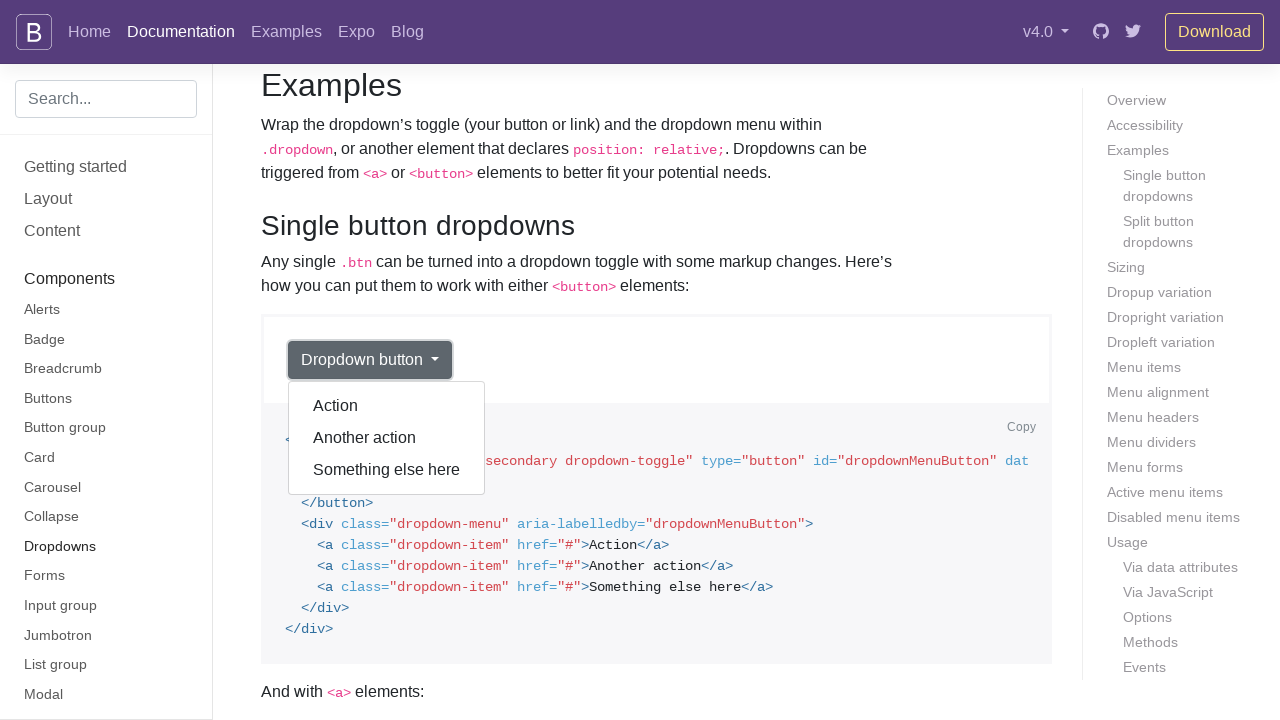

Selected 'Another action' menu item from dropdown at (387, 438) on a:text('Another action')
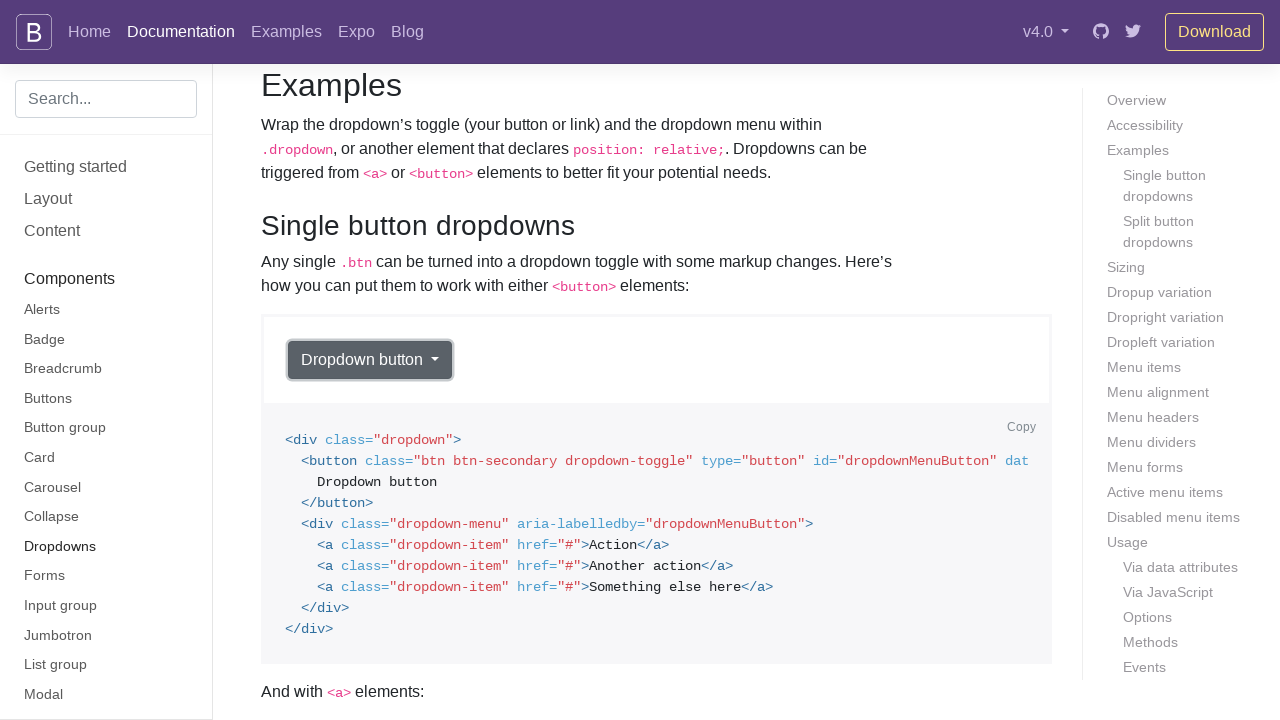

Clicked dropdown button to reopen menu at (370, 360) on button#dropdownMenuButton
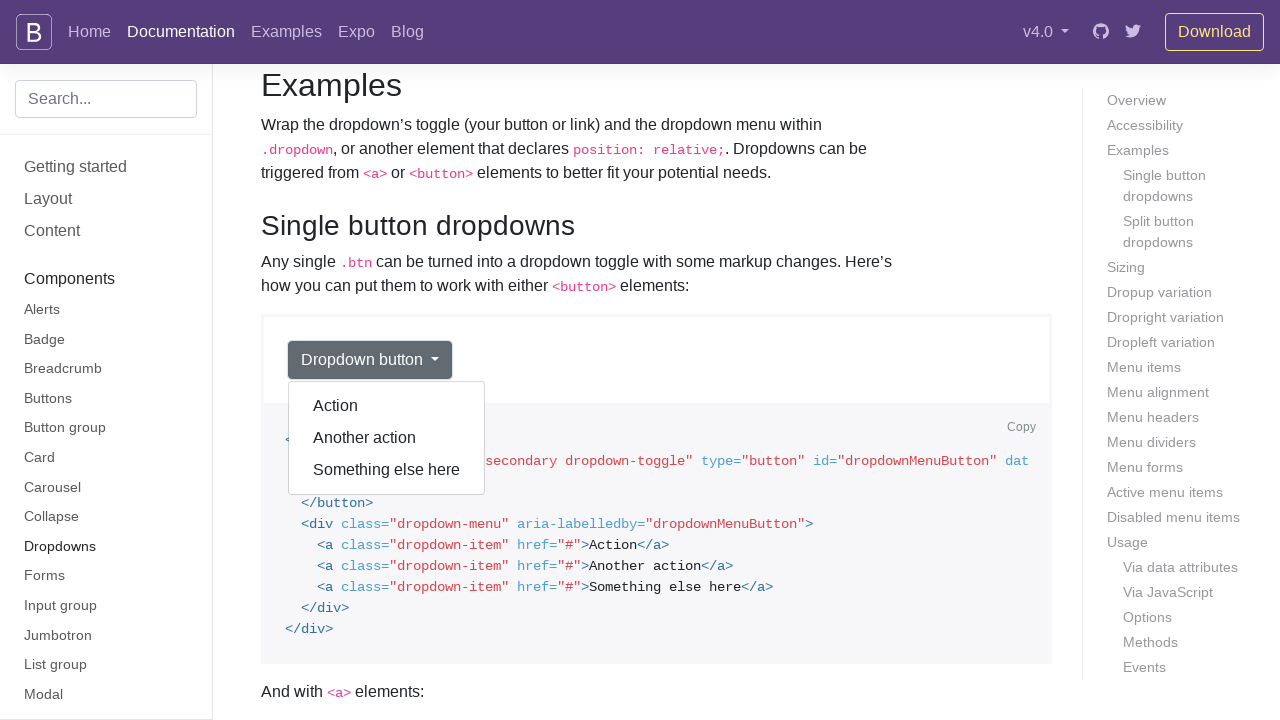

Selected 'Something else here' menu item from dropdown at (387, 470) on a:text('Something else here')
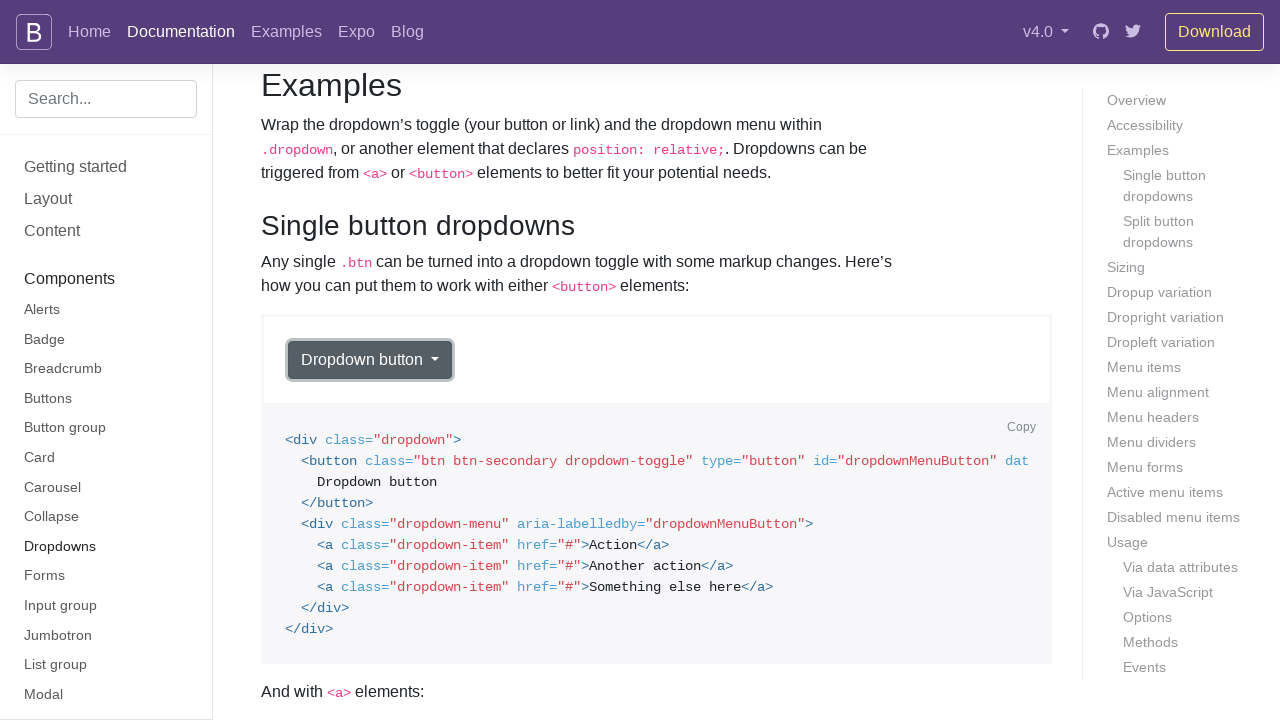

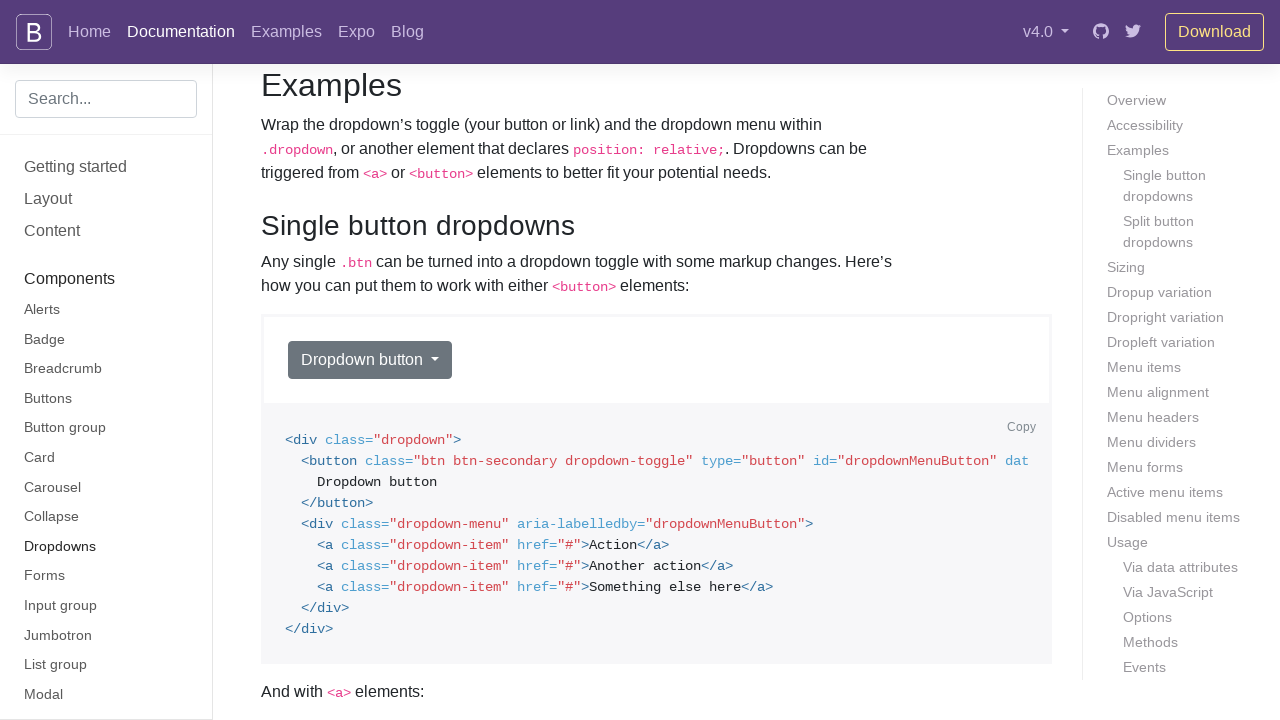